Navigates to a jQuery context menu demo page and locates the right-click element for interaction

Starting URL: http://swisnl.github.io/jQuery-contextMenu/demo.html

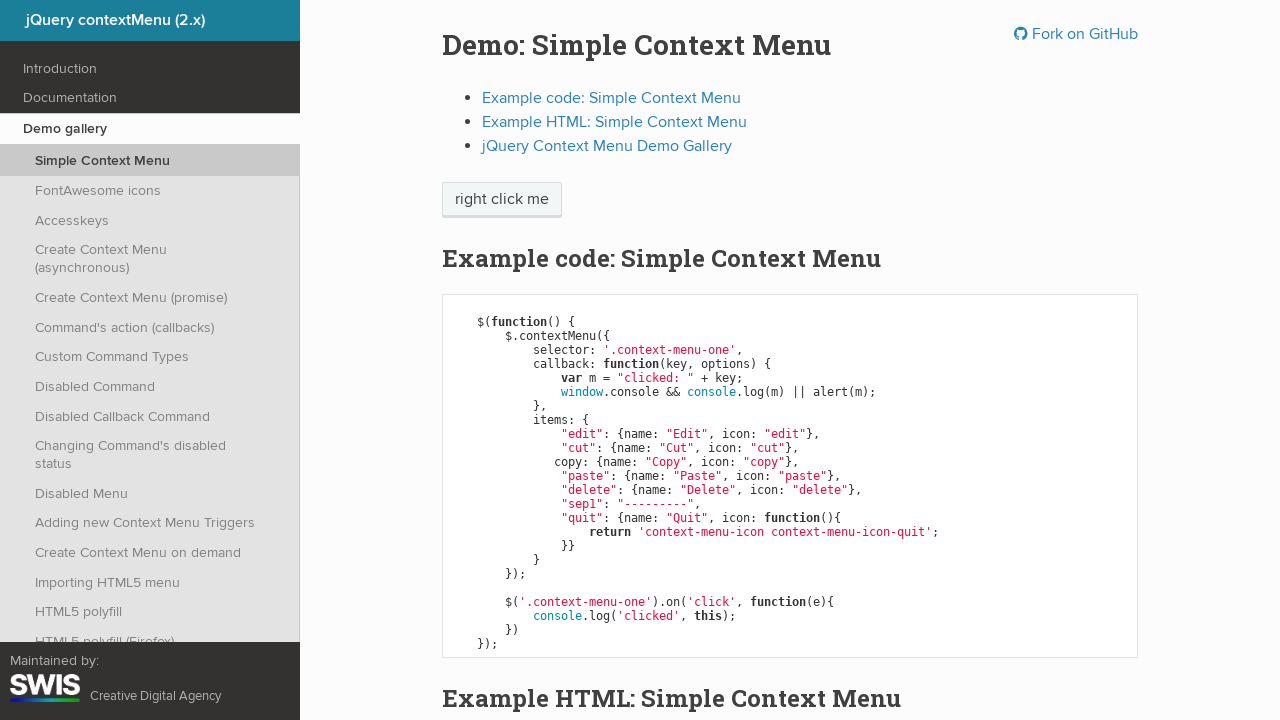

Navigated to jQuery contextMenu demo page
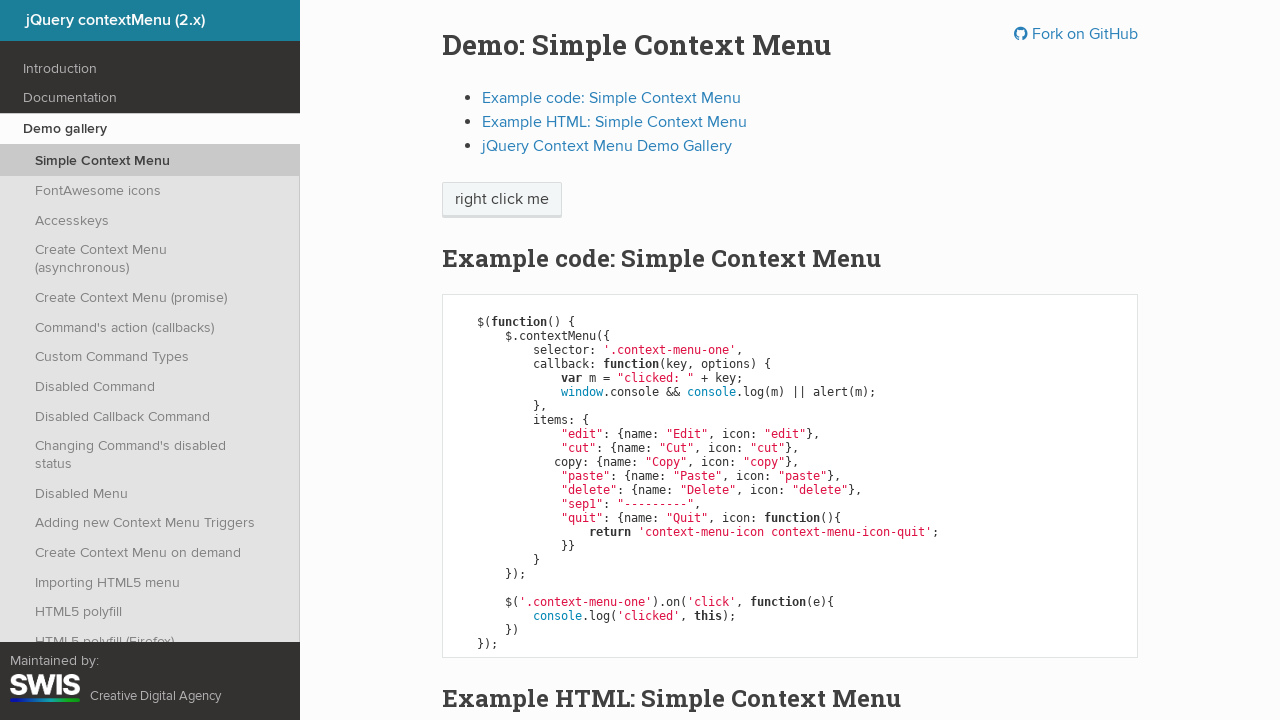

Right-clicked on context menu element 'span.context-menu-one' at (502, 200) on span.context-menu-one
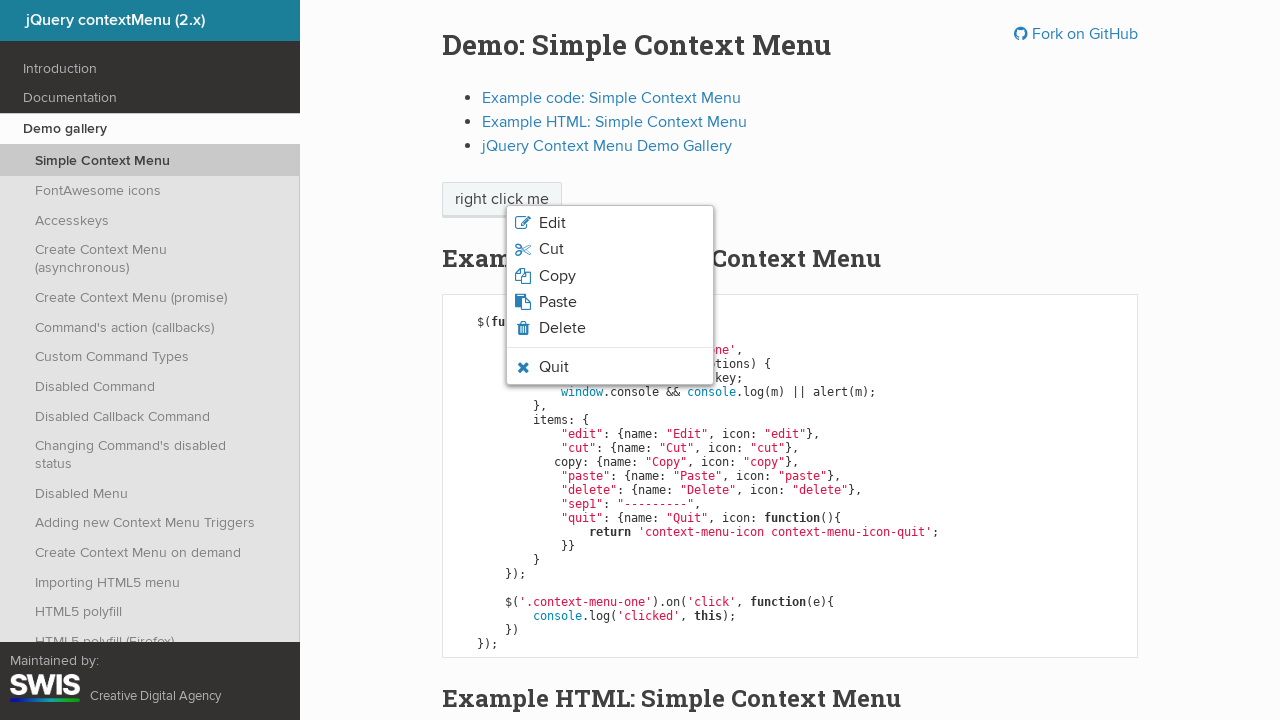

Context menu appeared and is now visible
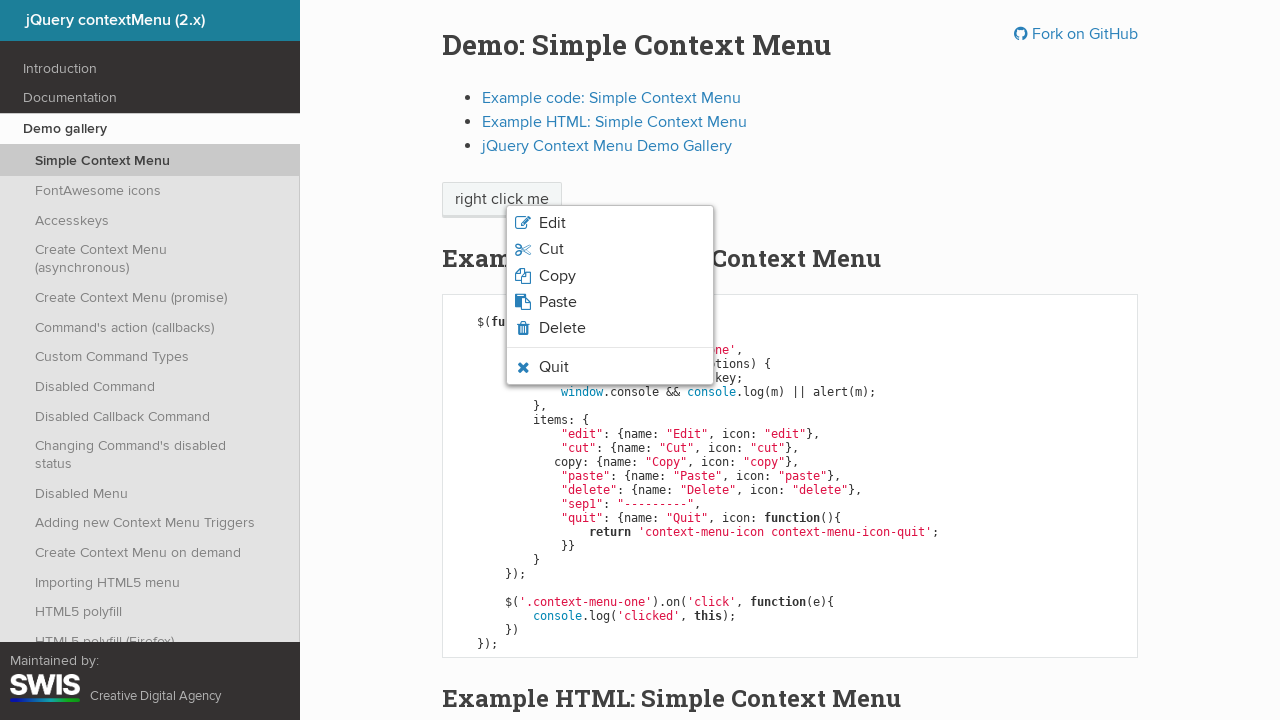

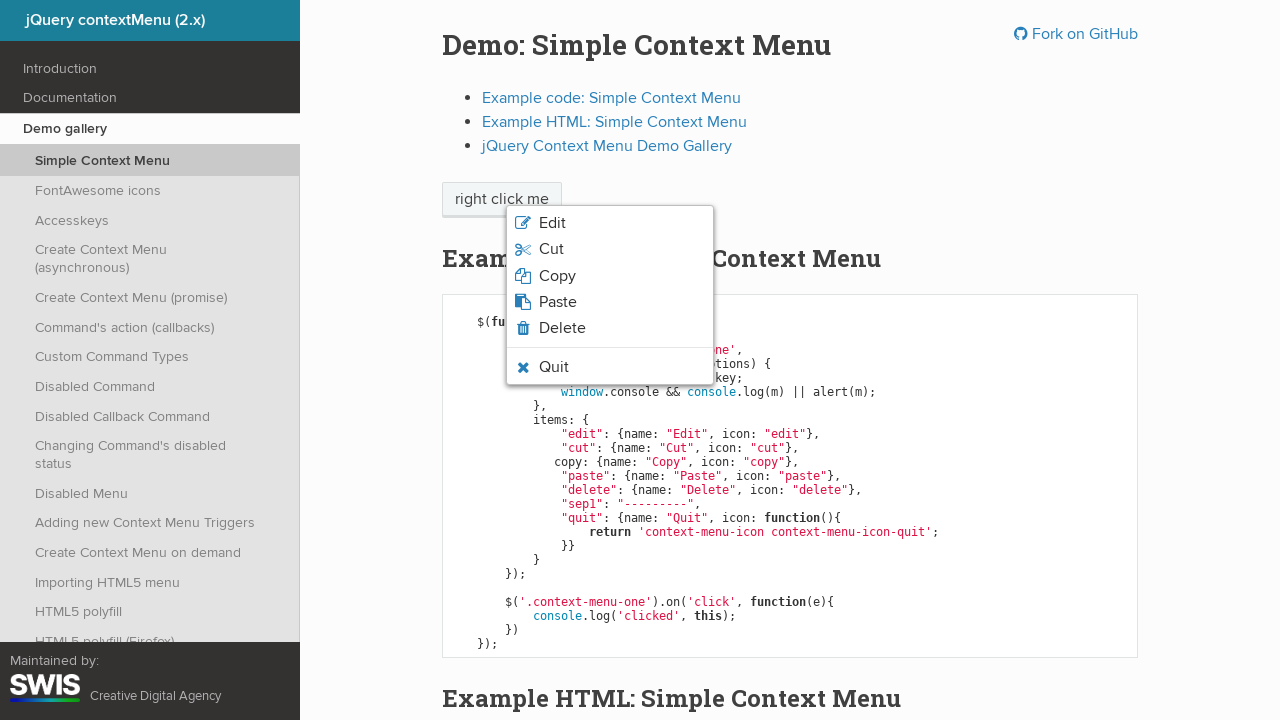